Tests CNPJ generator without mask by selecting the no punctuation option, generating a CNPJ, and verifying it contains only 14 digits

Starting URL: https://www.4devs.com.br/gerador_de_cnpj

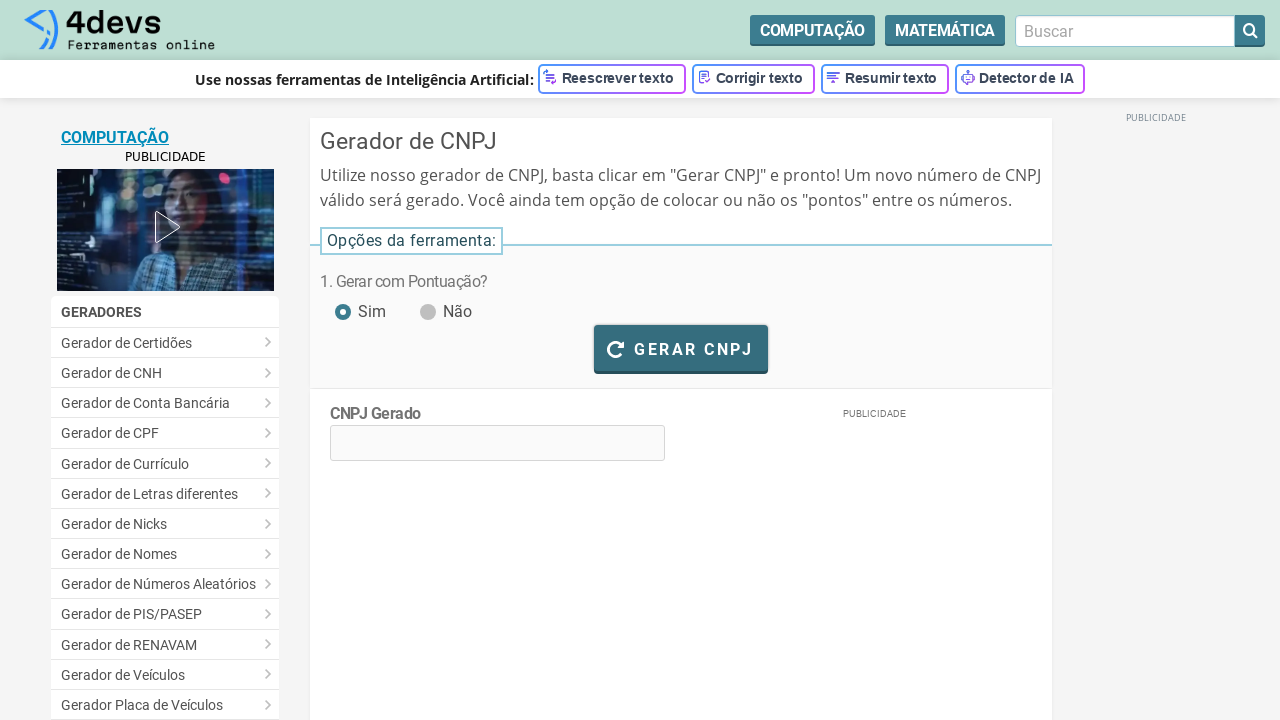

Clicked 'no punctuation' radio button to disable mask at (426, 301) on #pontuacao_nao
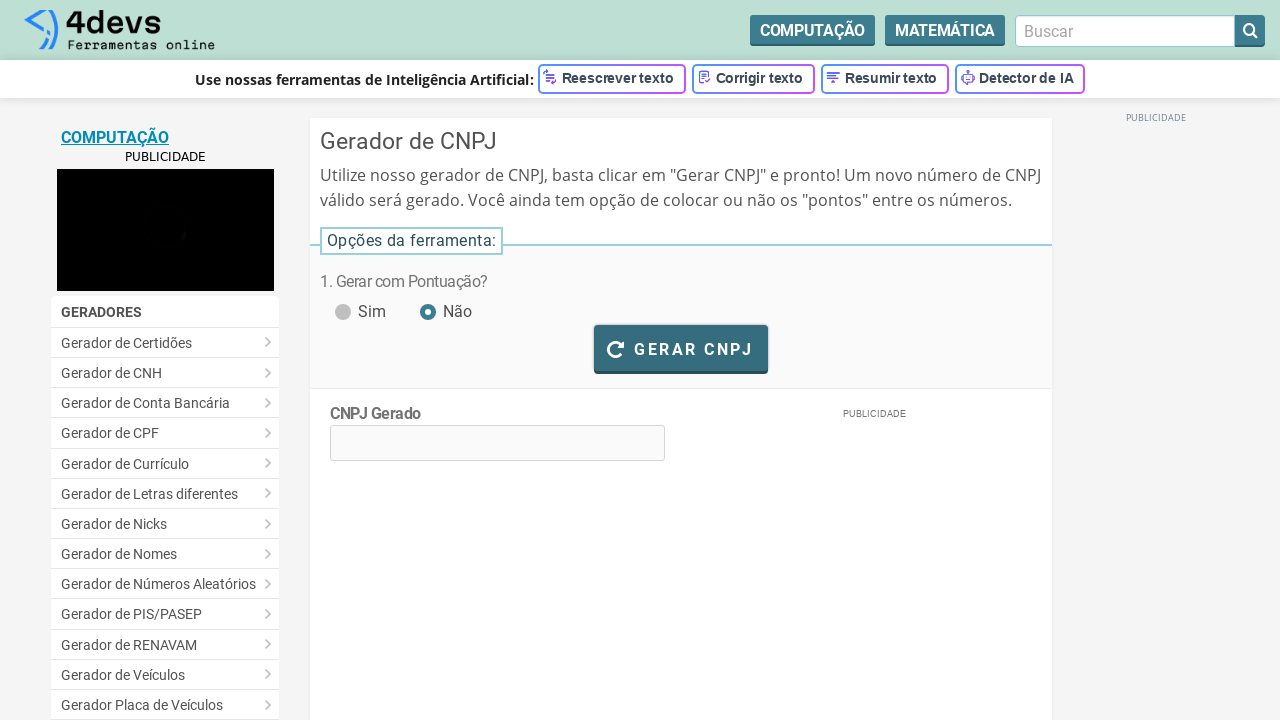

Clicked generate CNPJ button at (681, 348) on #bt_gerar_cnpj
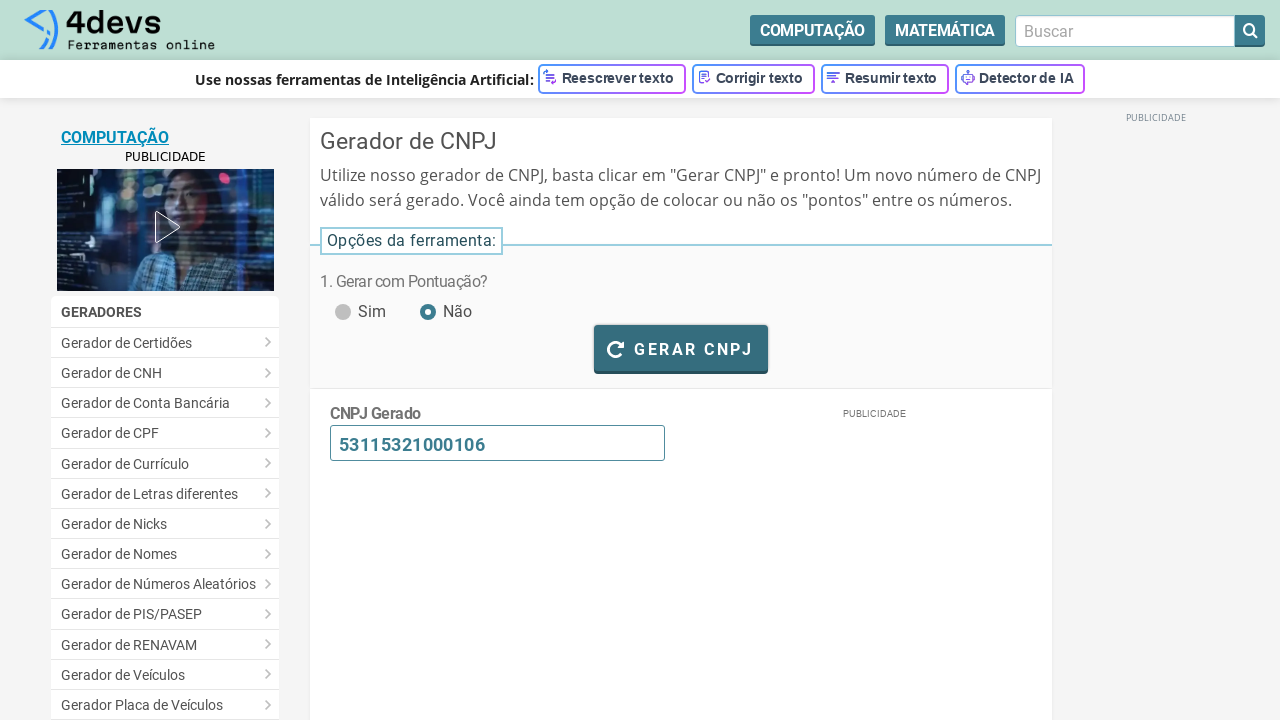

CNPJ text field became visible
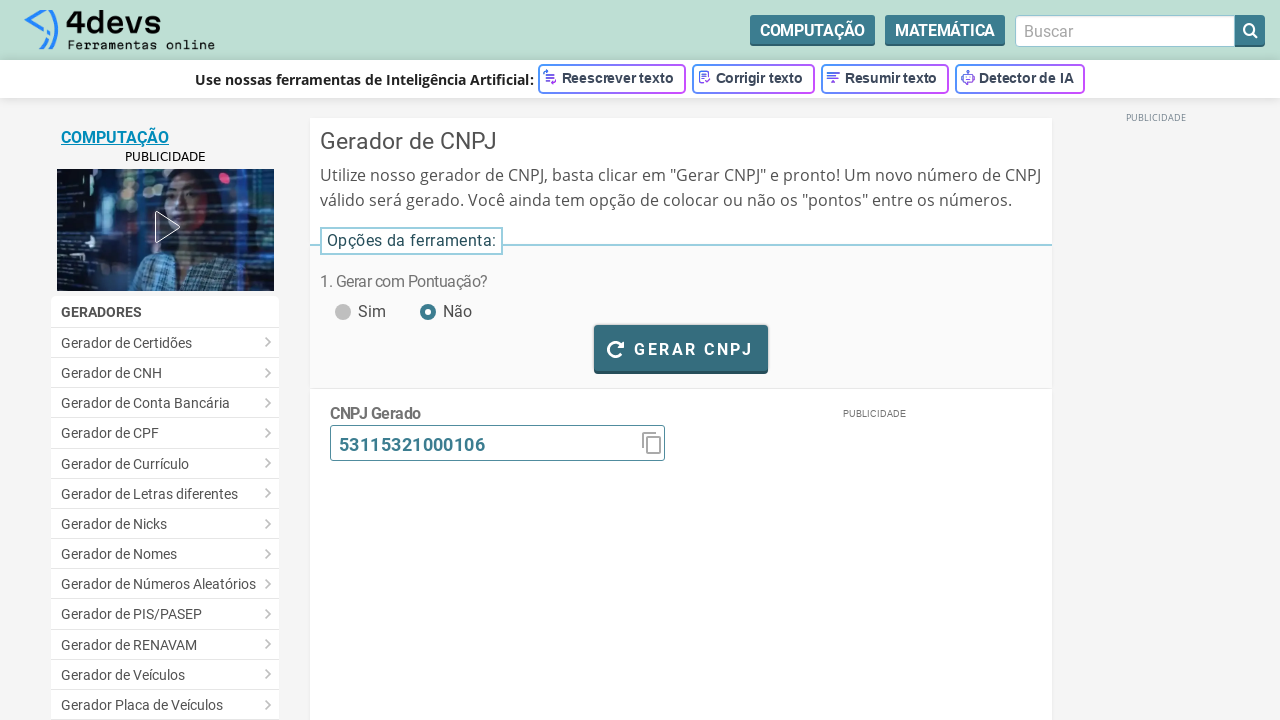

CNPJ content appeared in the text field
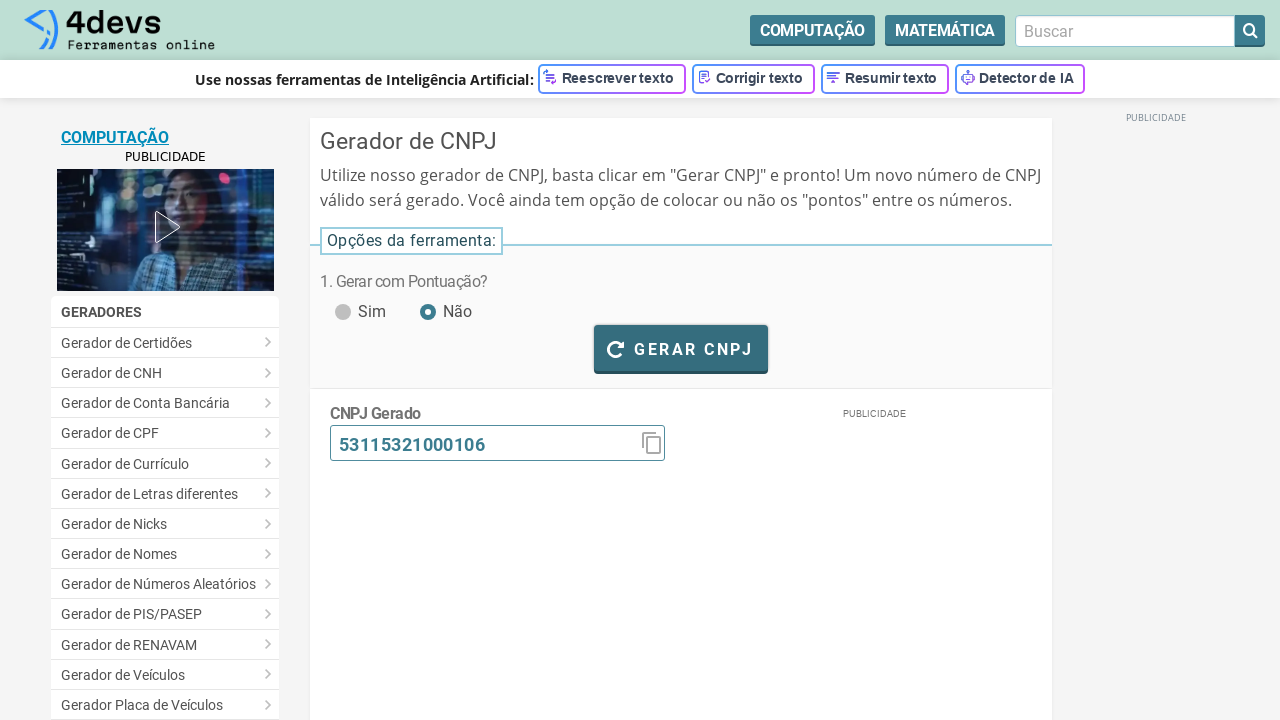

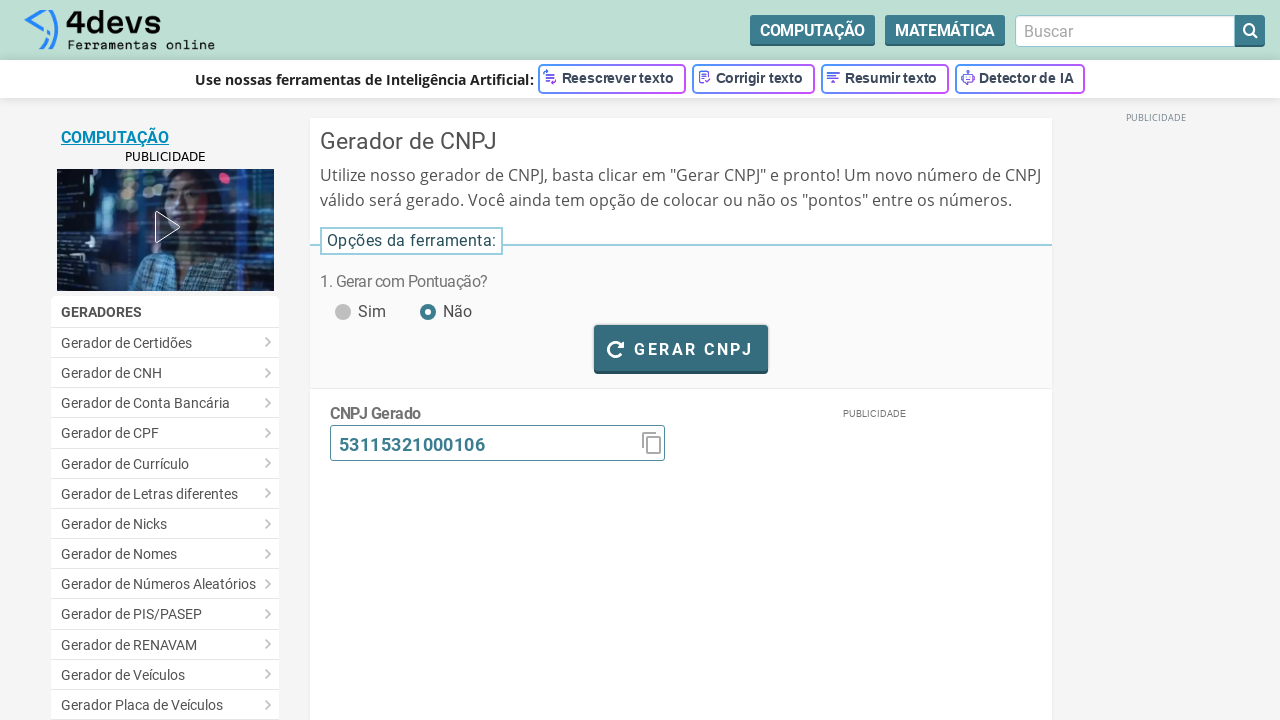